Navigates through multiple pages of quotes by clicking the "Next" button to test pagination functionality on the quotes website.

Starting URL: http://quotes.toscrape.com/

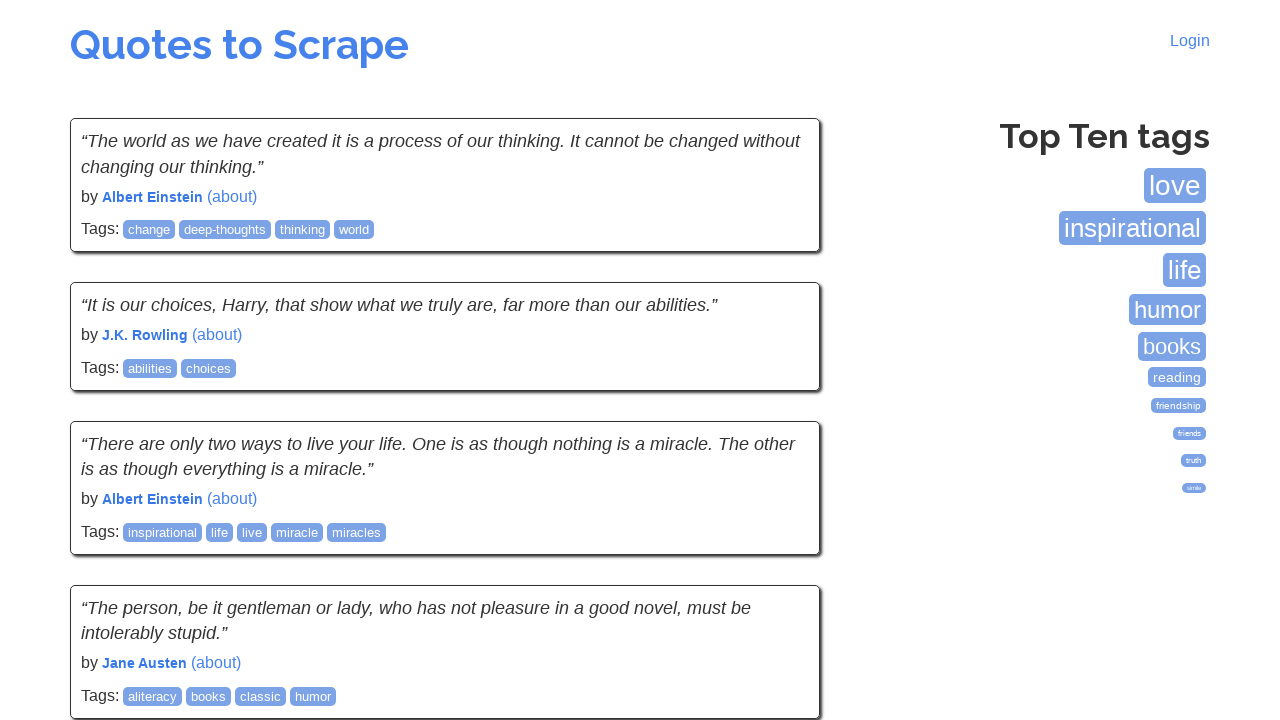

Waited for quotes to load on initial page
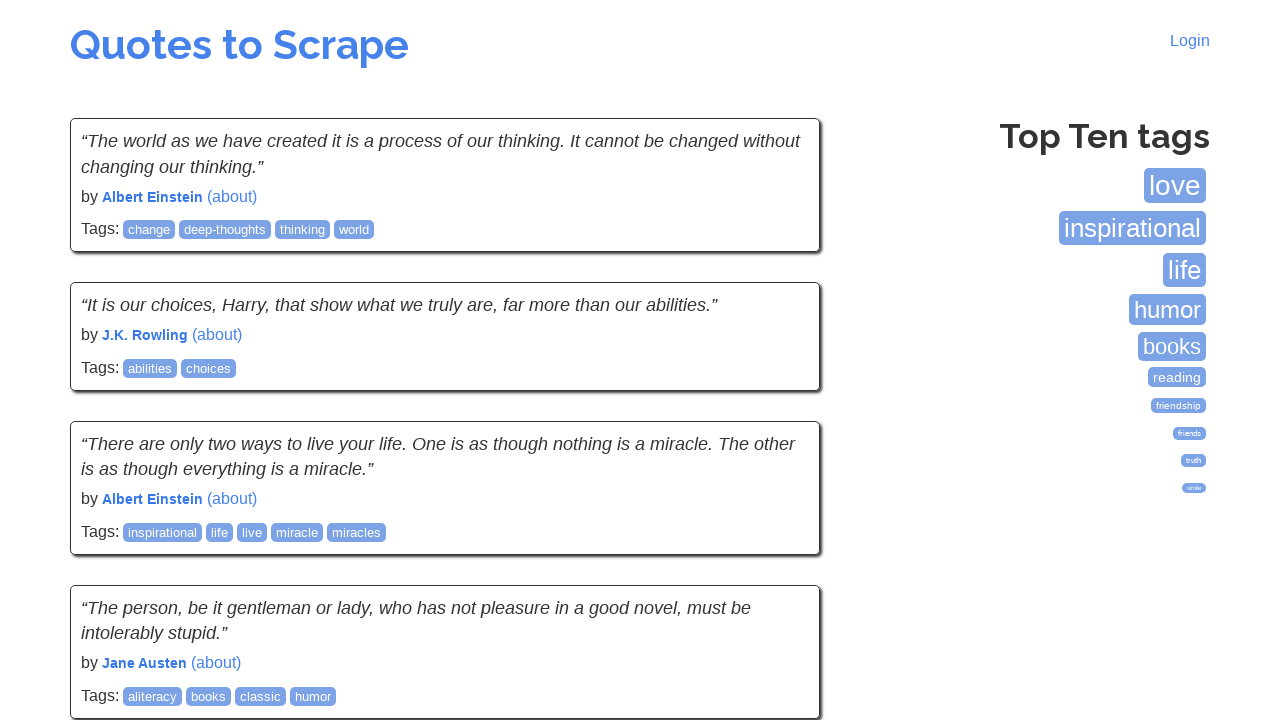

Verified tags box is present on page
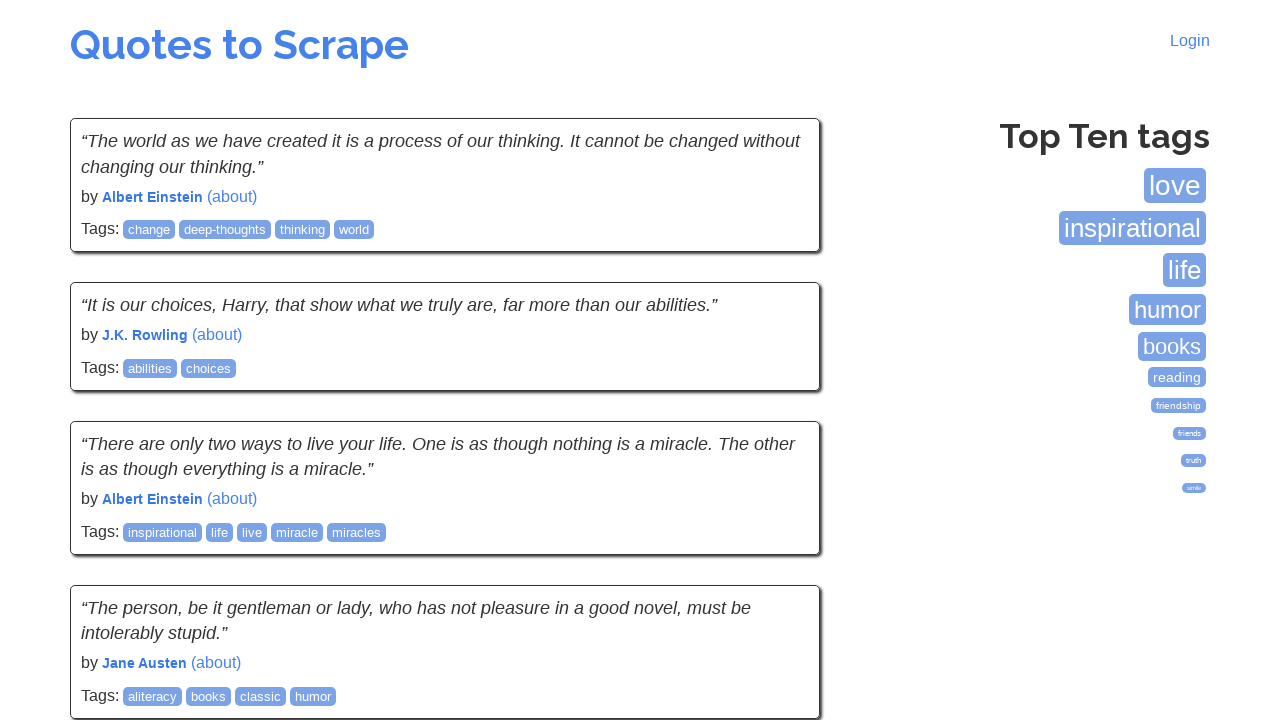

Clicked Next button to navigate to page 2 at (778, 542) on li.next a
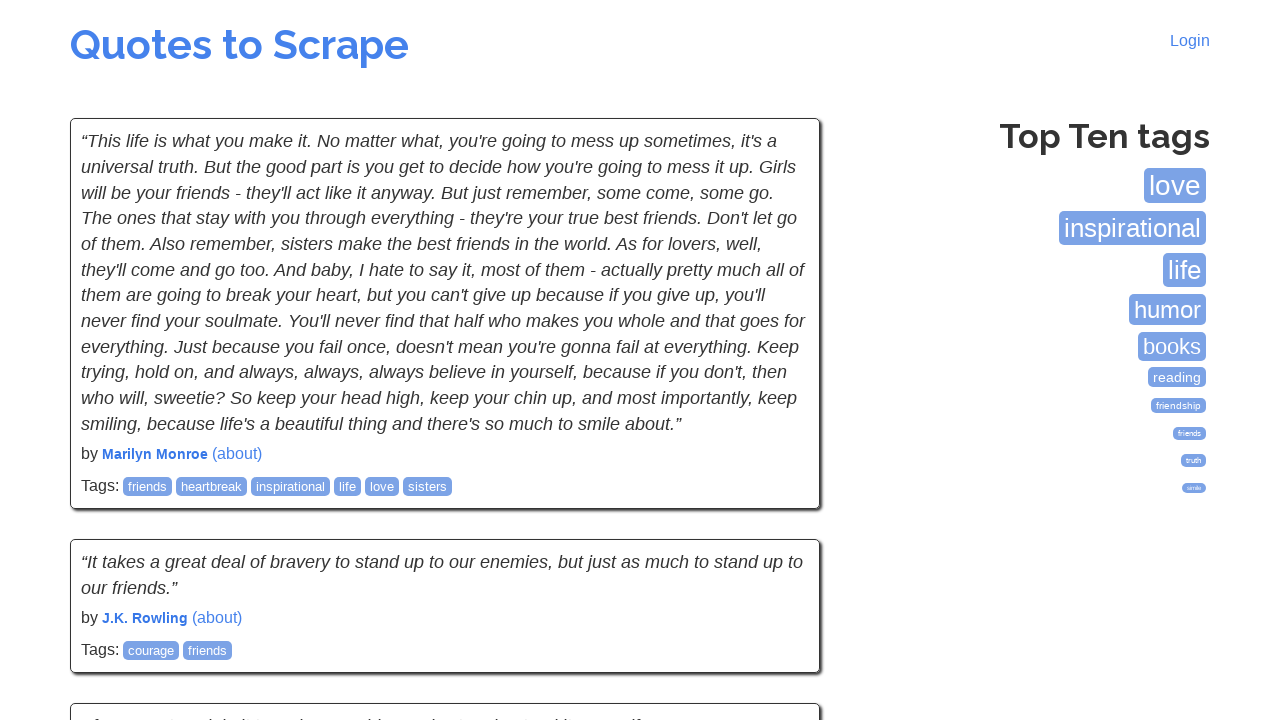

Waited for quotes to load on page 2
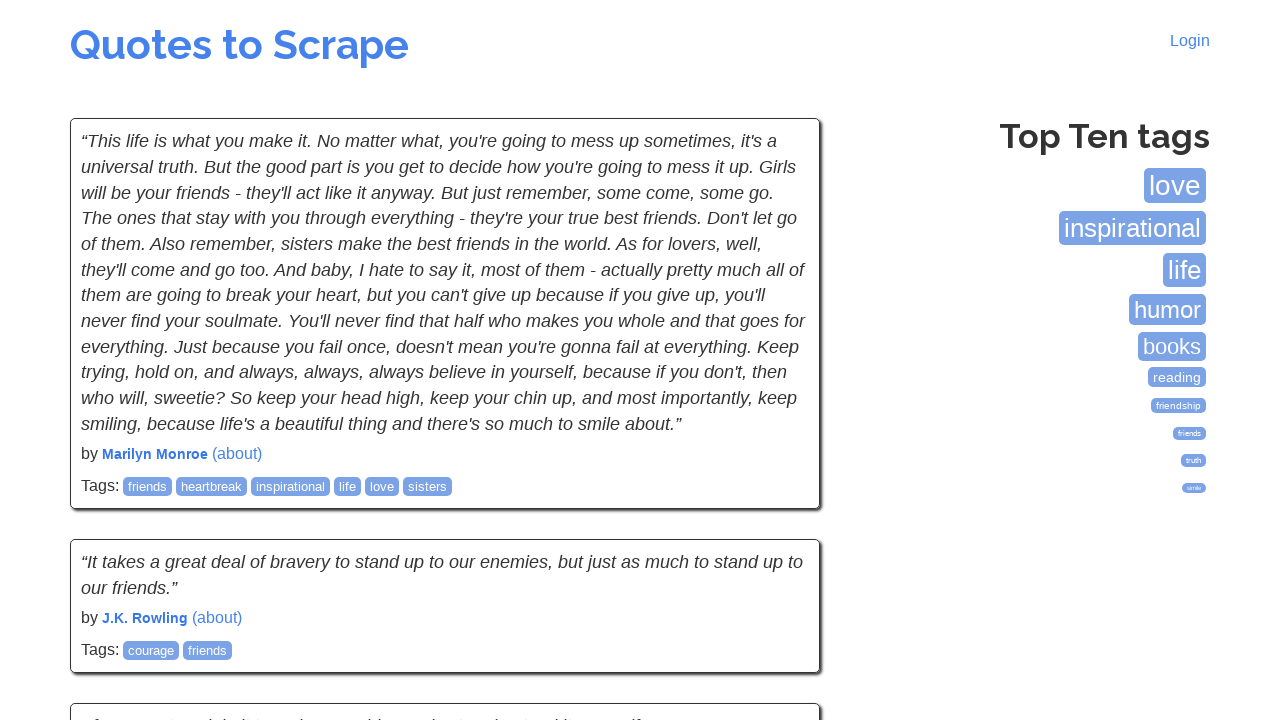

Clicked Next button to navigate to page 3 at (778, 542) on li.next a
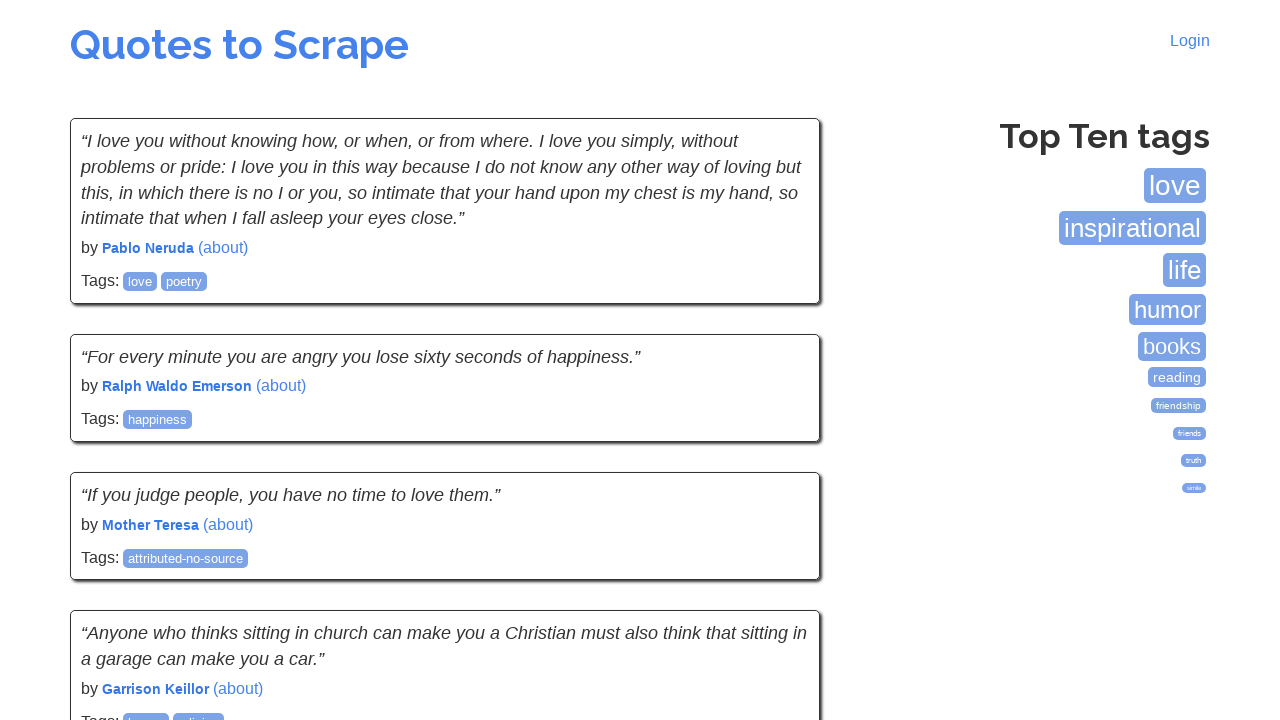

Waited for quotes to load on page 3
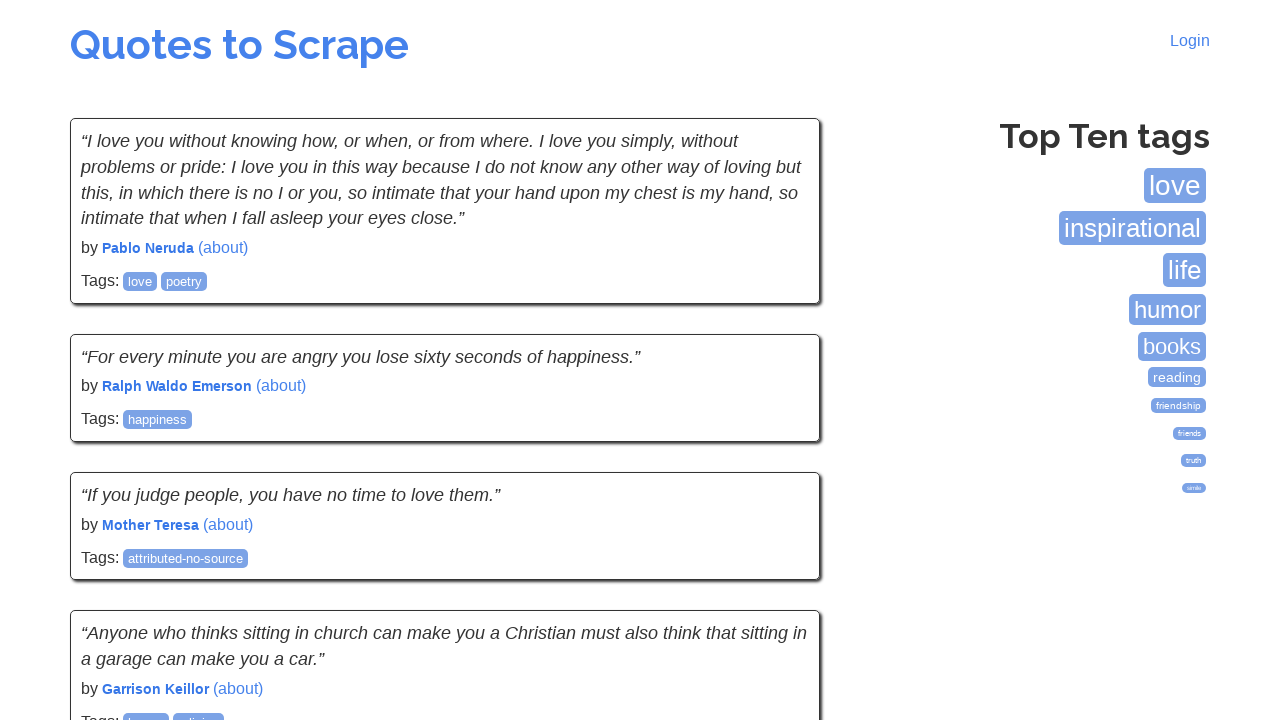

Clicked Next button to navigate to page 4 at (778, 542) on li.next a
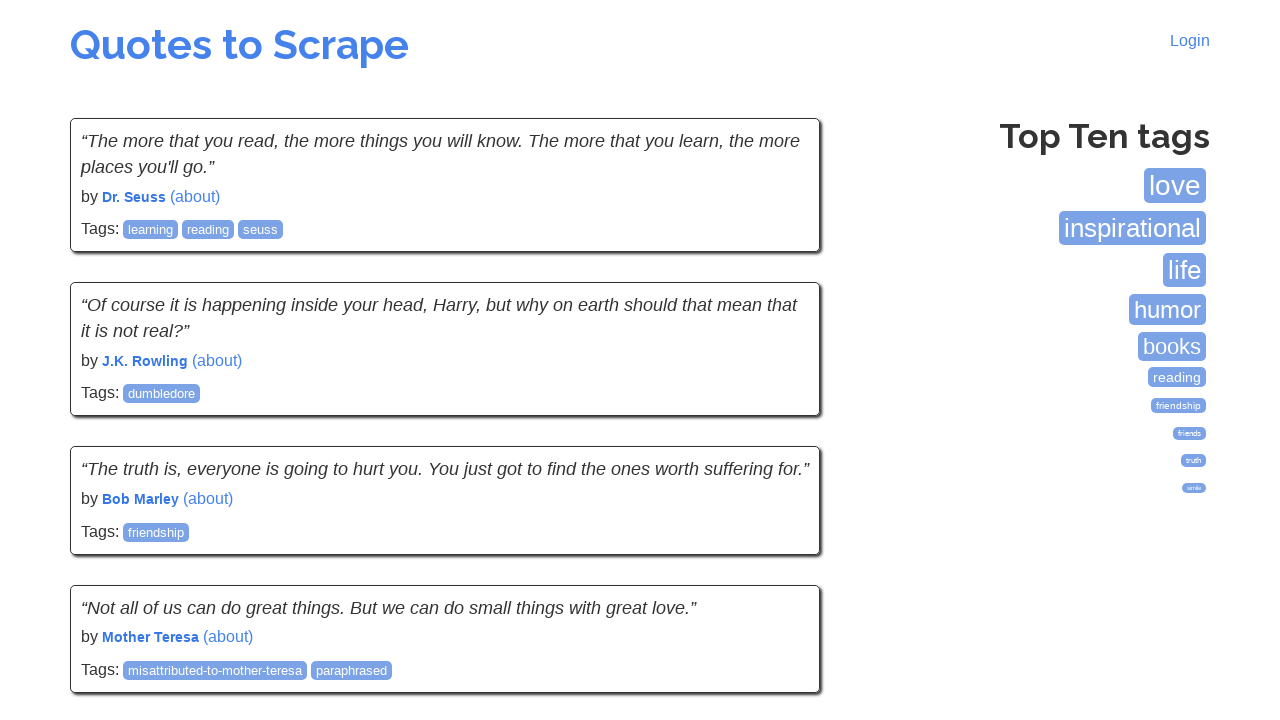

Waited for quotes to load on page 4
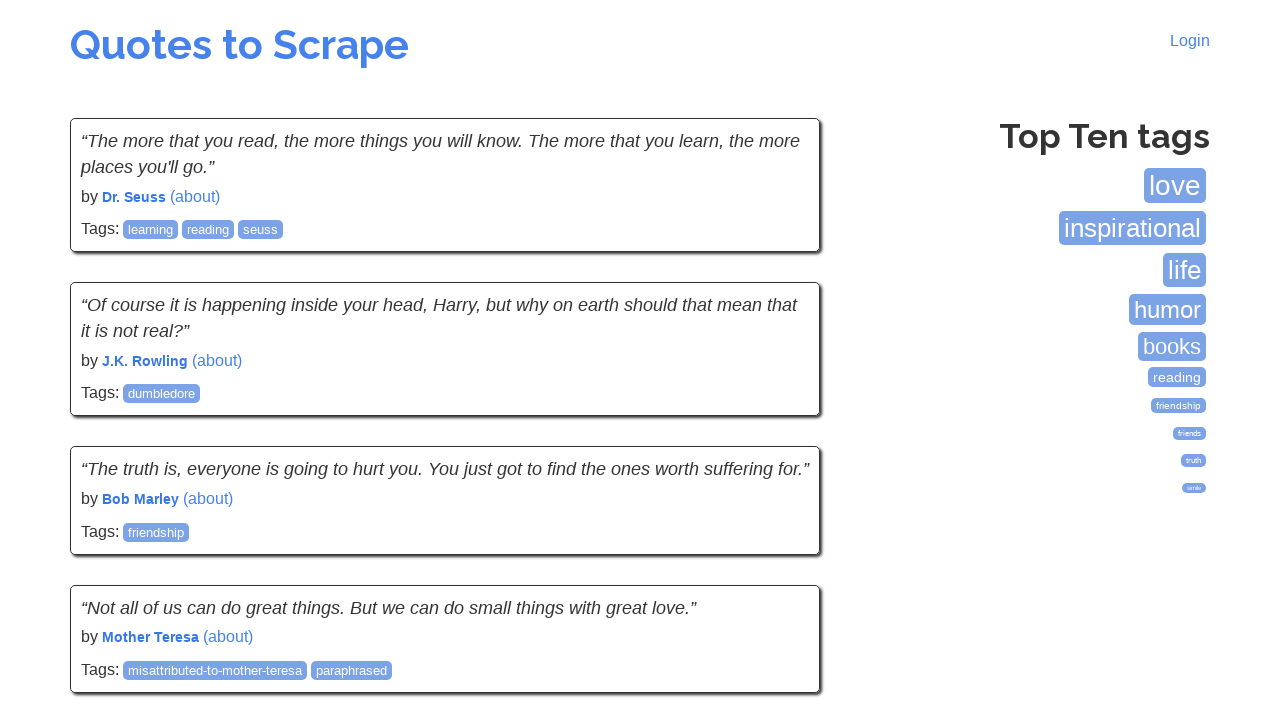

Clicked Next button to navigate to page 5 at (778, 542) on li.next a
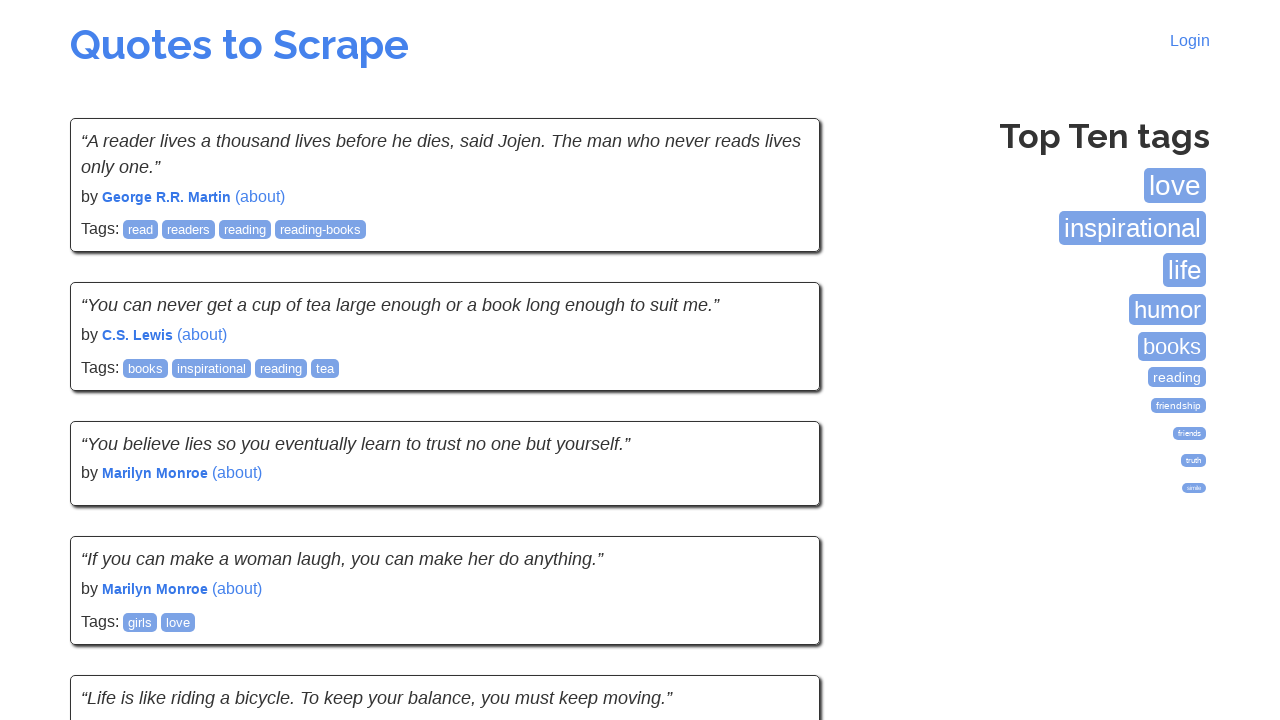

Waited for quotes to load on page 5
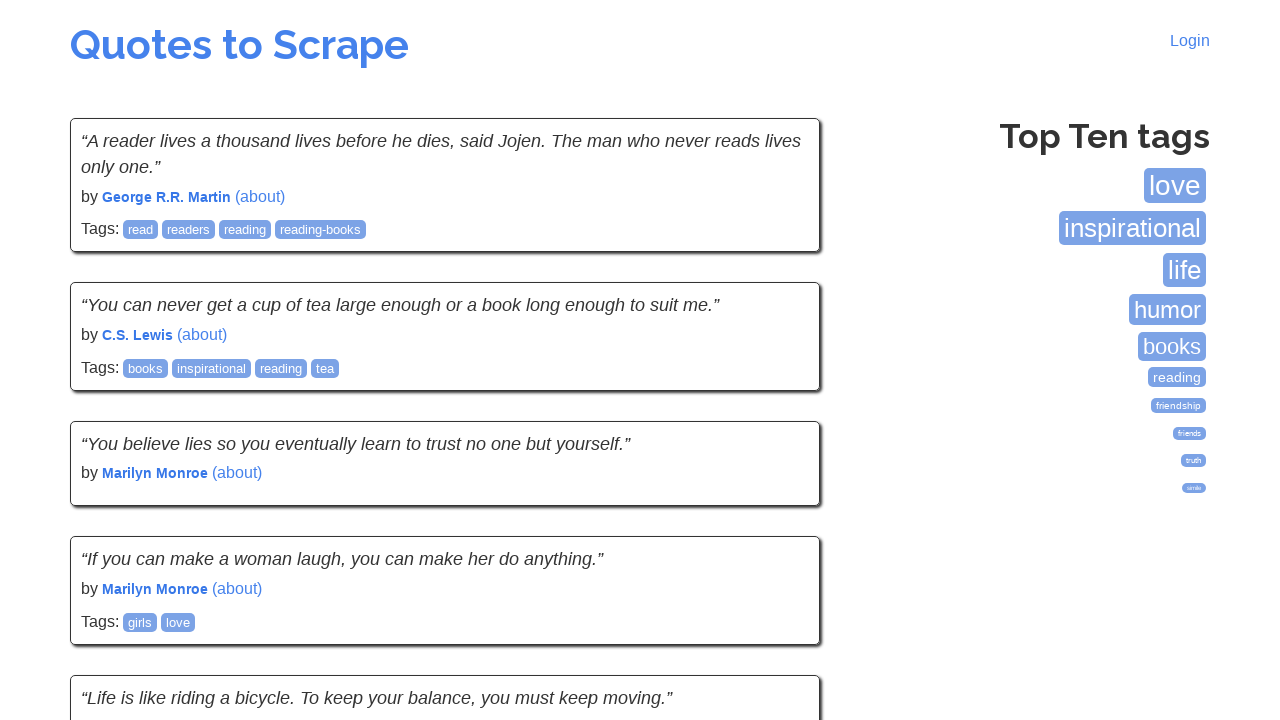

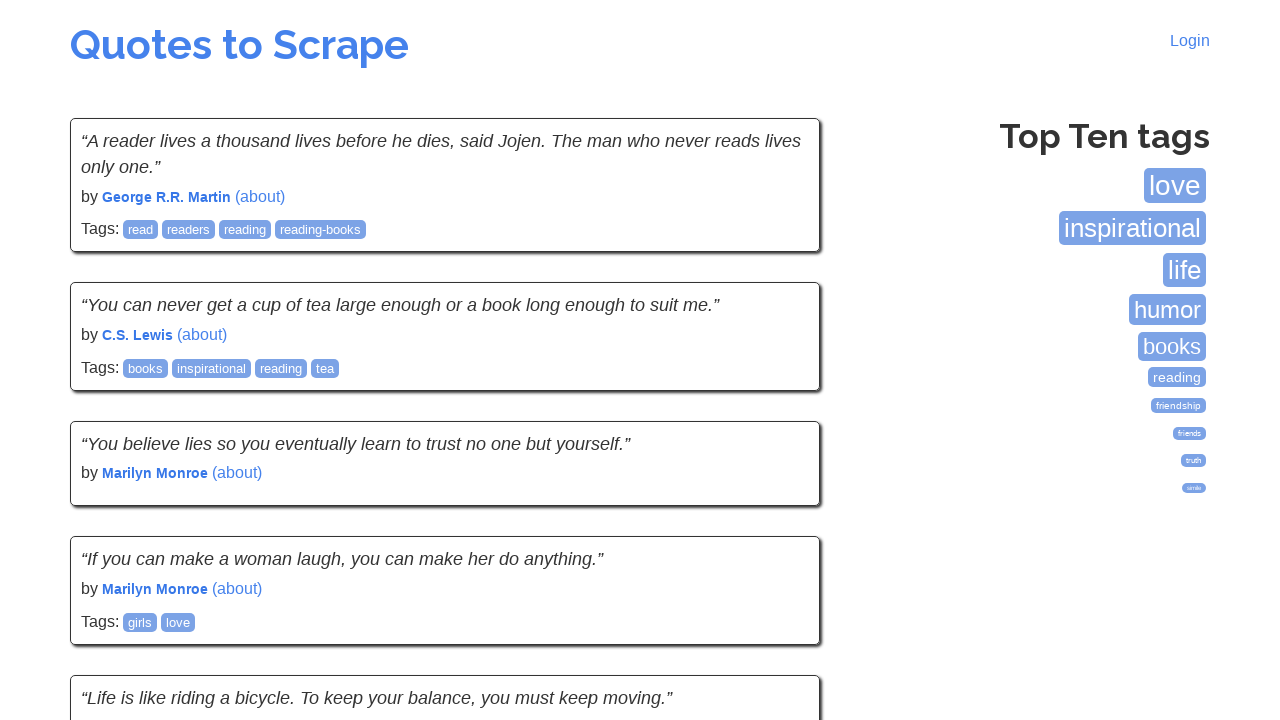